Tests date picker by clearing the input and entering a specific date

Starting URL: https://demoqa.com/date-picker

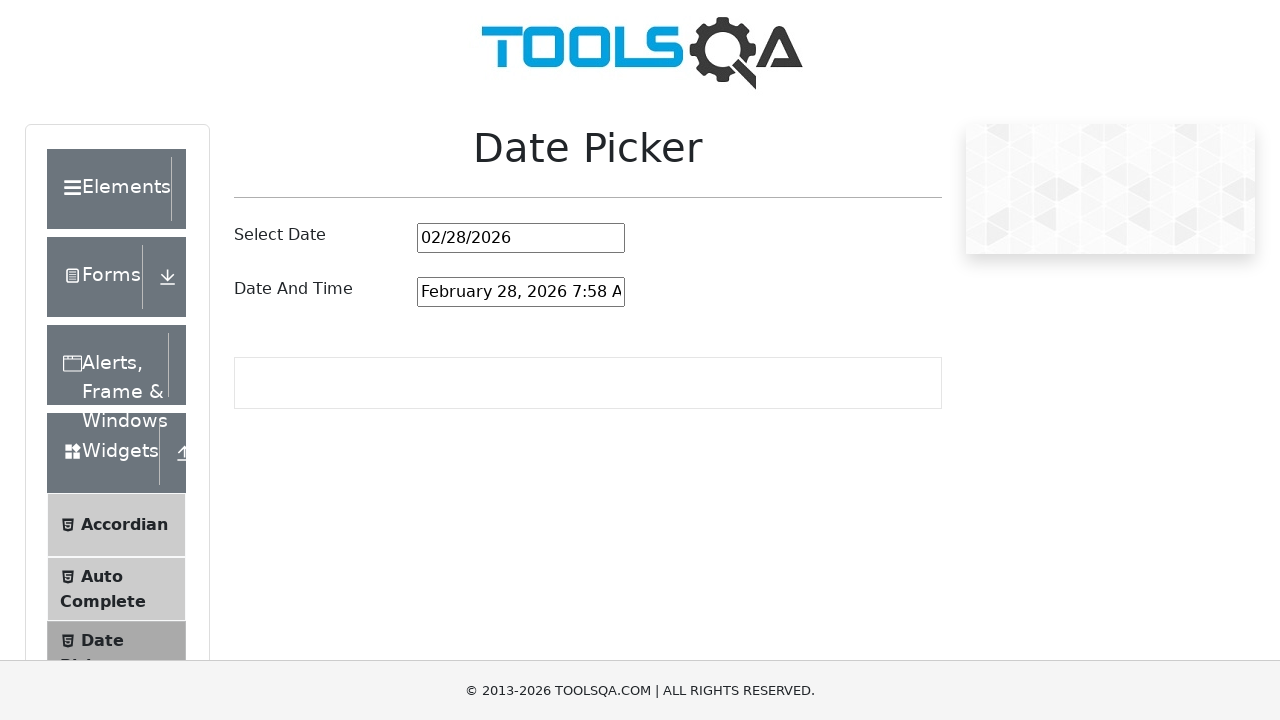

Cleared the date picker input field on #datePickerMonthYearInput
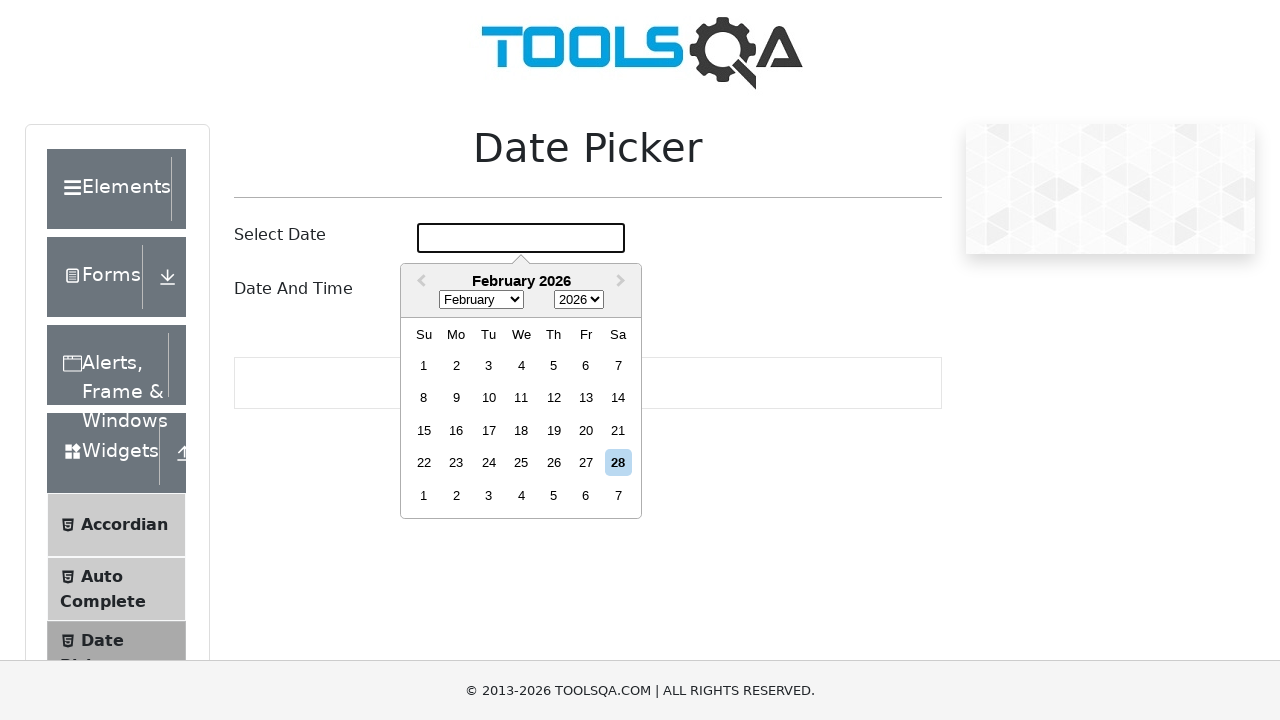

Entered date '03/04/1997' into the date picker input on #datePickerMonthYearInput
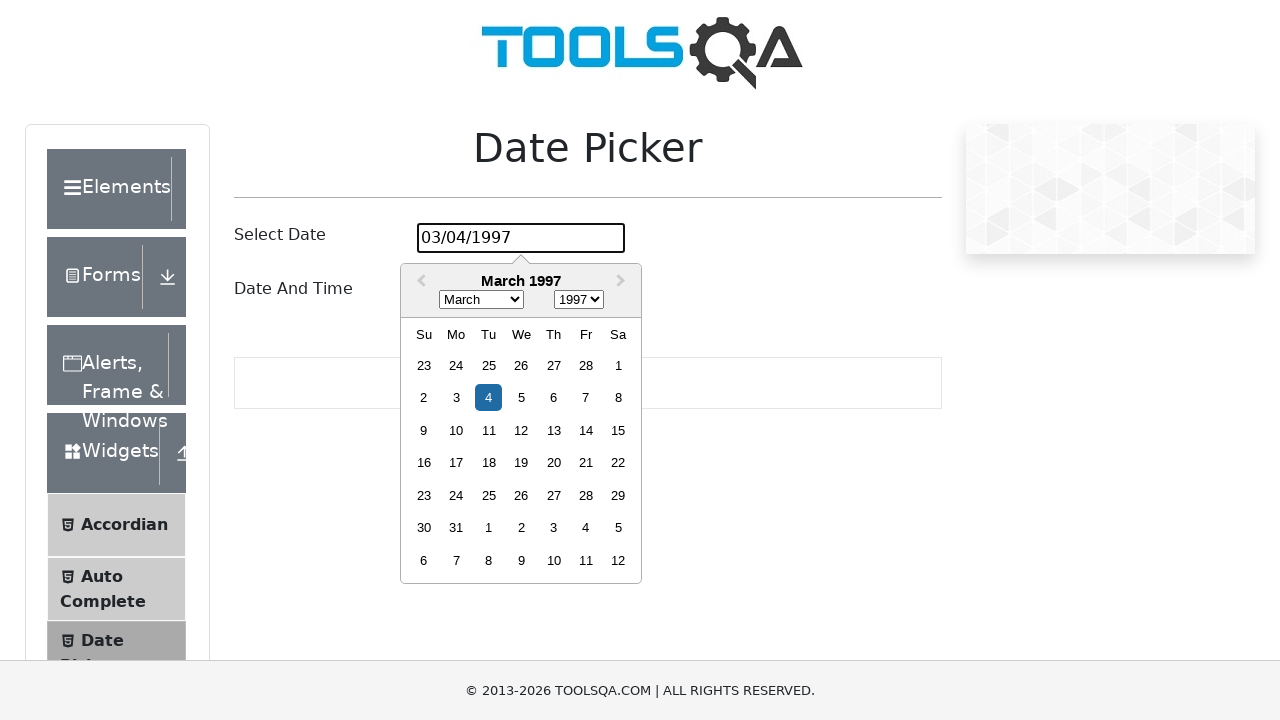

Pressed Enter to confirm the date selection on #datePickerMonthYearInput
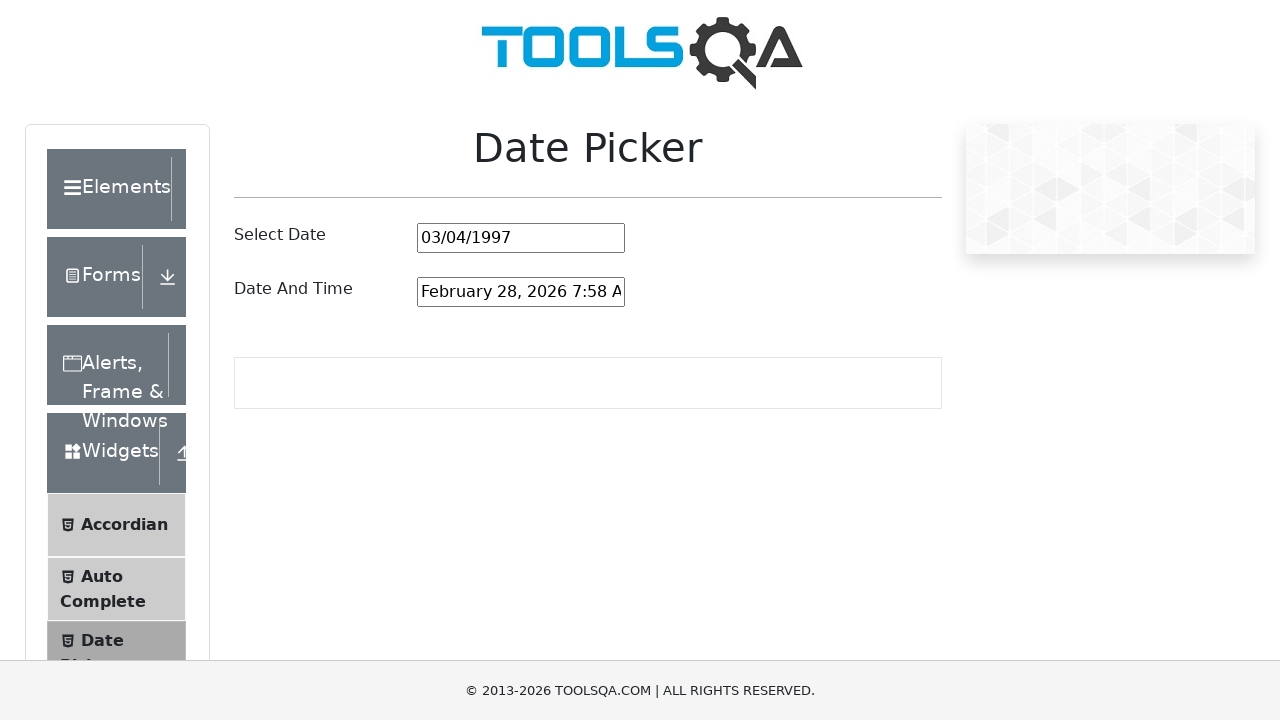

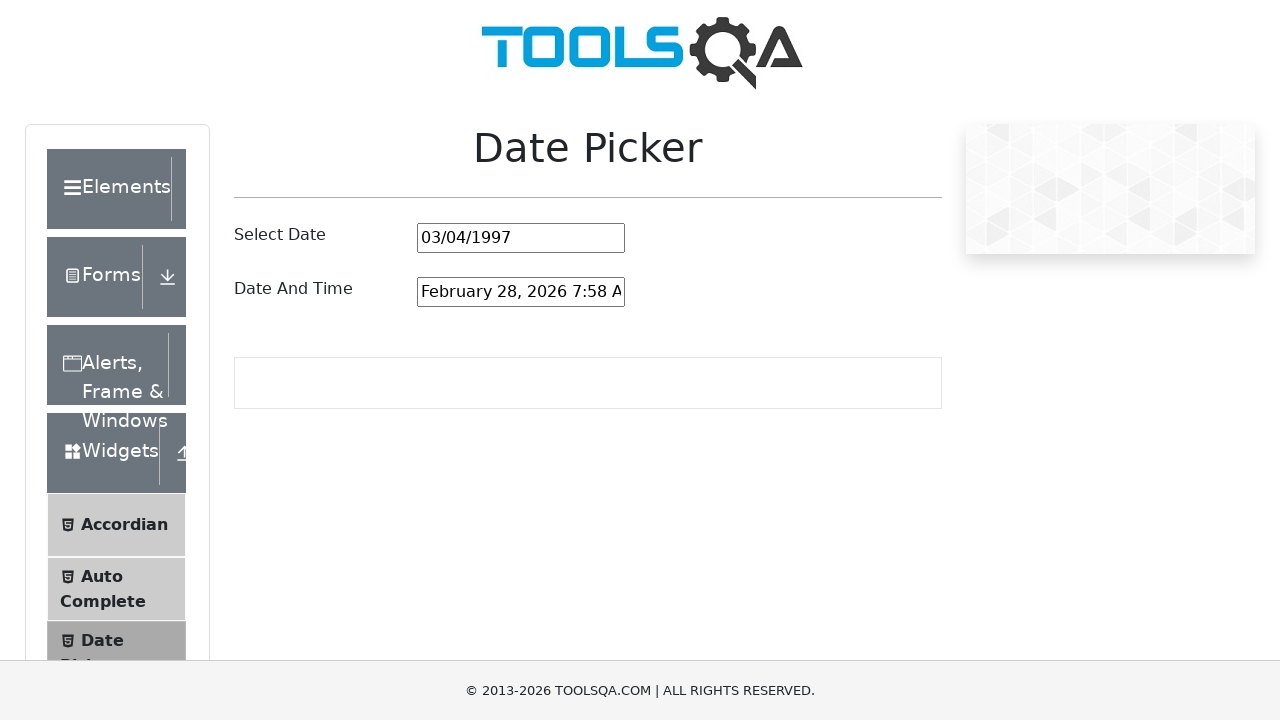